Navigates to an appointment booking page, accepts terms by clicking a radio button, and proceeds to check appointment availability

Starting URL: https://www.terminland.de/noris-psychotherapie/online/ADHS_new/

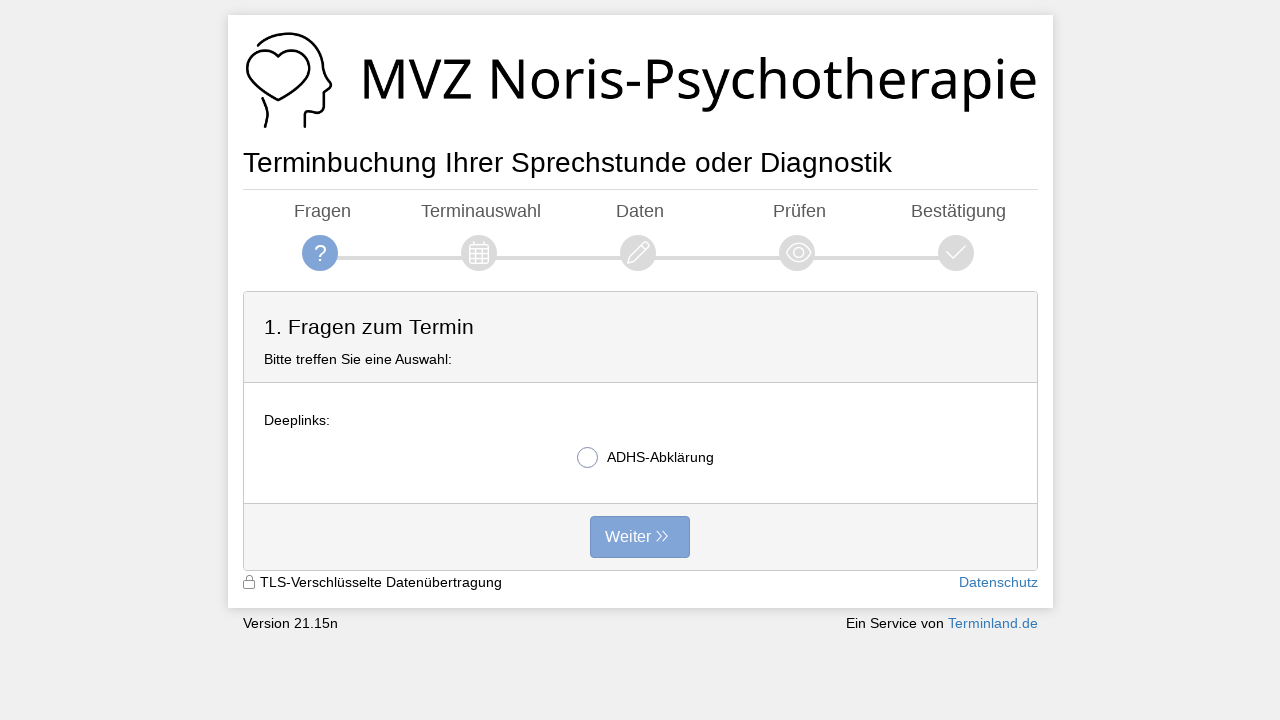

Waited 5 seconds for appointment booking page to fully load
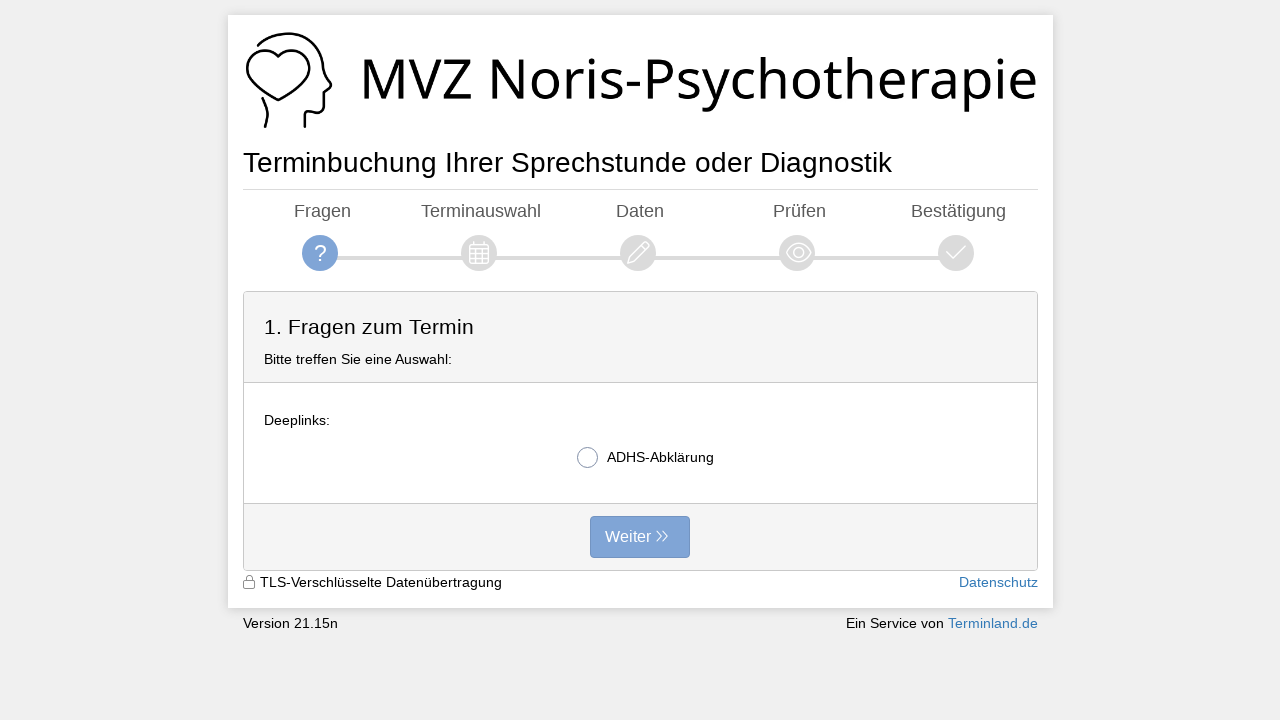

Clicked radio button to accept terms and conditions at (587, 458) on .checkmark
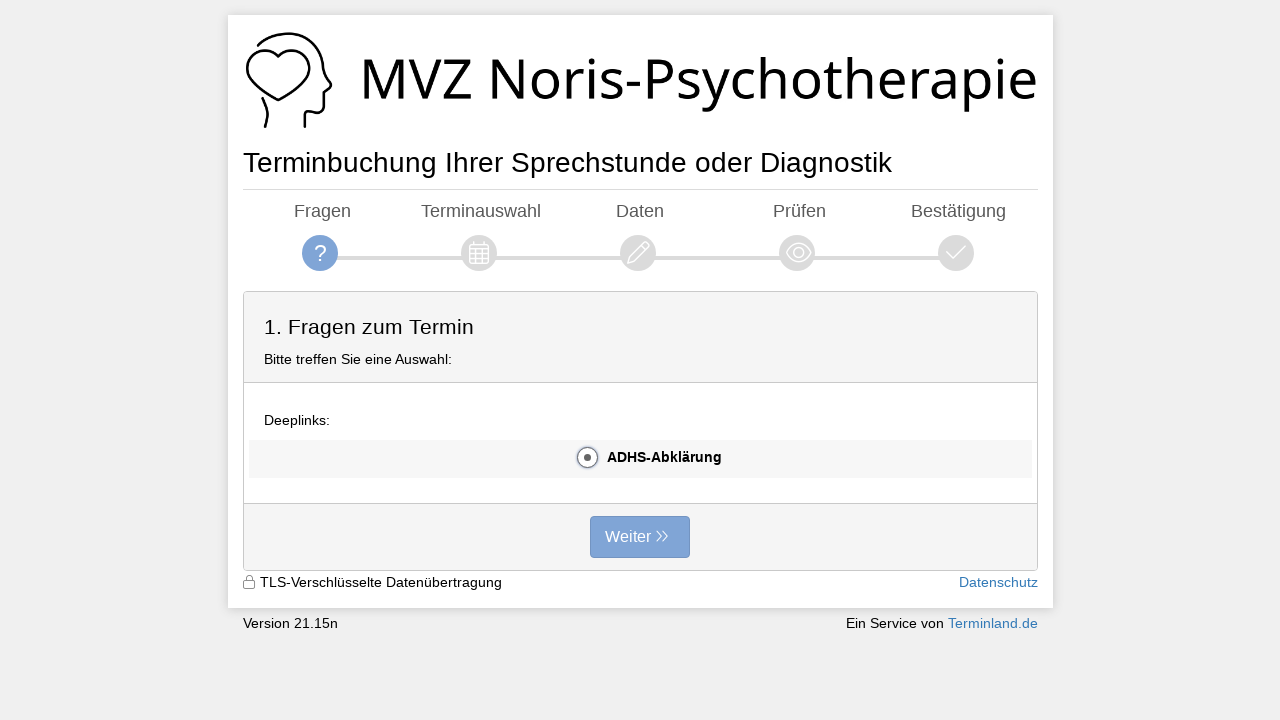

Clicked next button to proceed to appointment availability check at (640, 537) on #btnGo
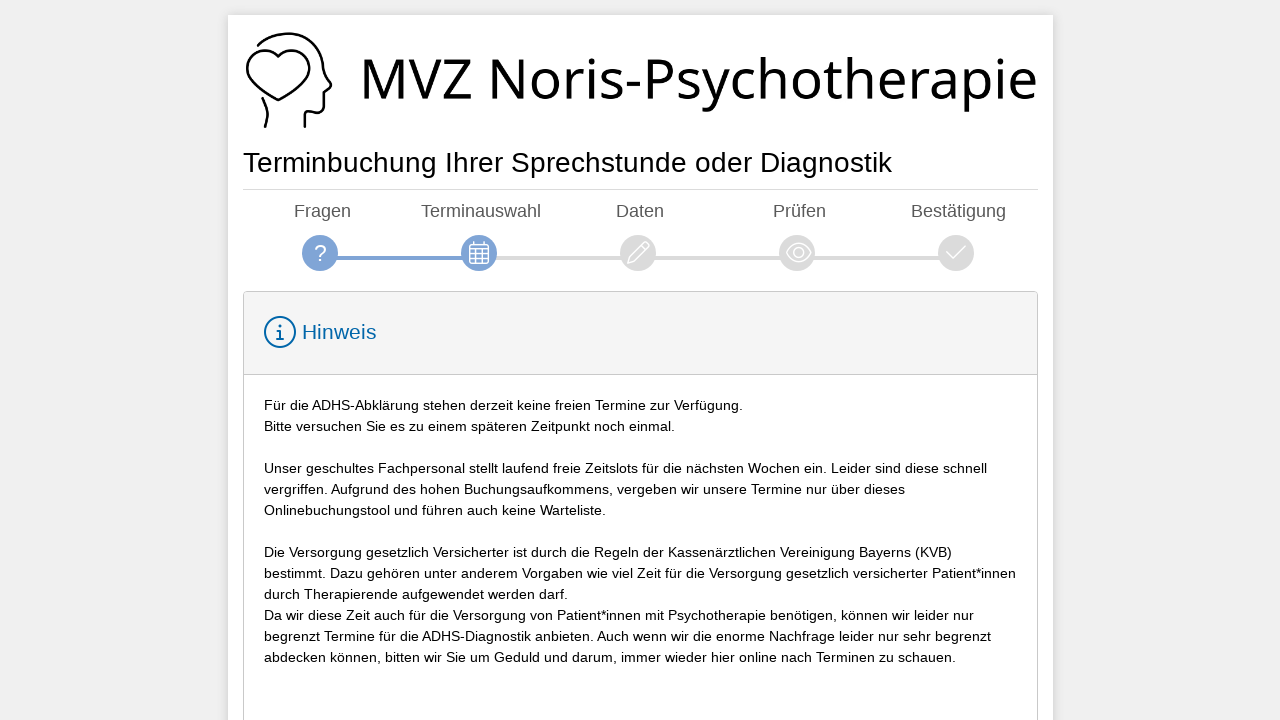

Waited 7 seconds for appointment availability page to load
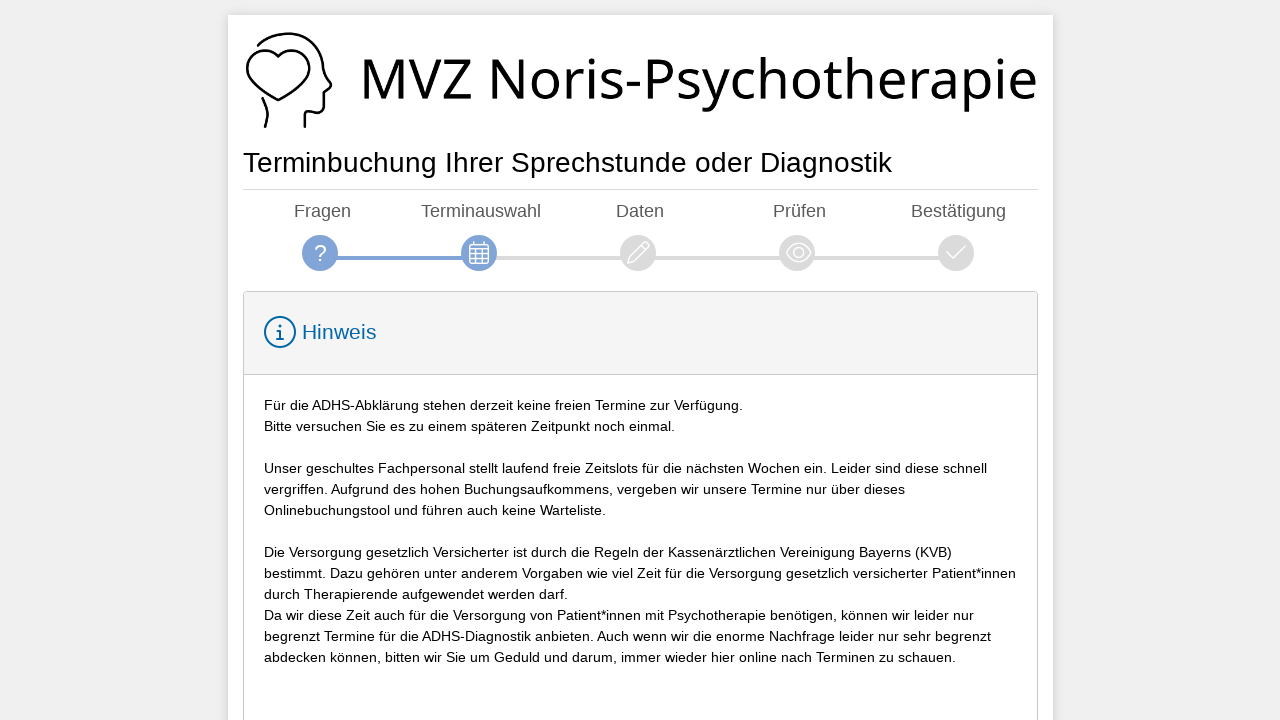

Verified appointment information card is displayed on the page
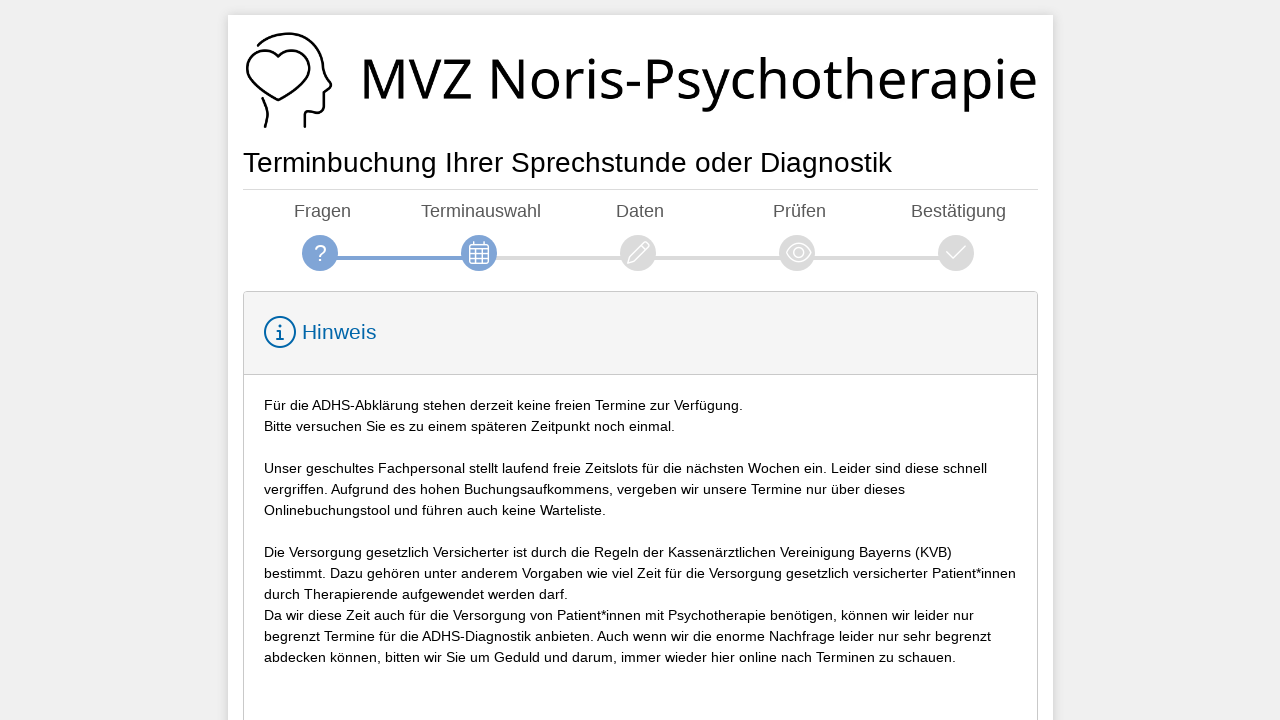

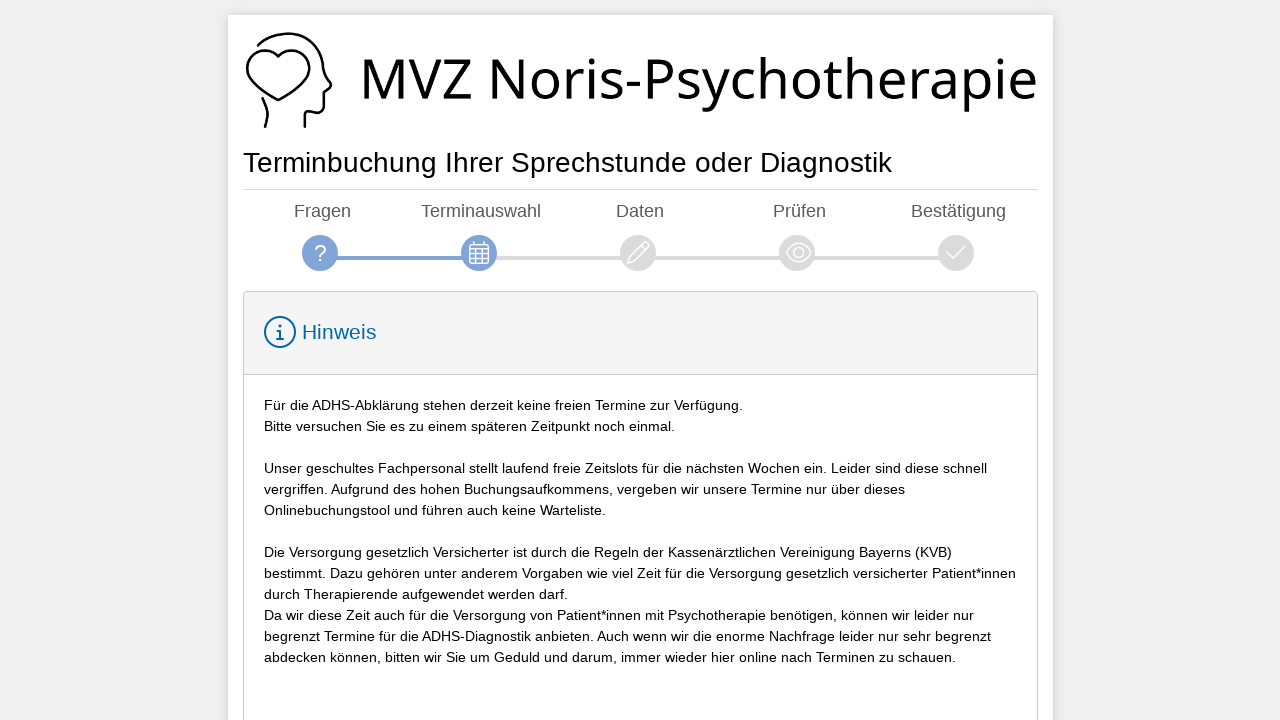